Navigates to a form page and clicks on the Google link to test tab switching

Starting URL: https://automationfc.github.io/basic-form/index.html

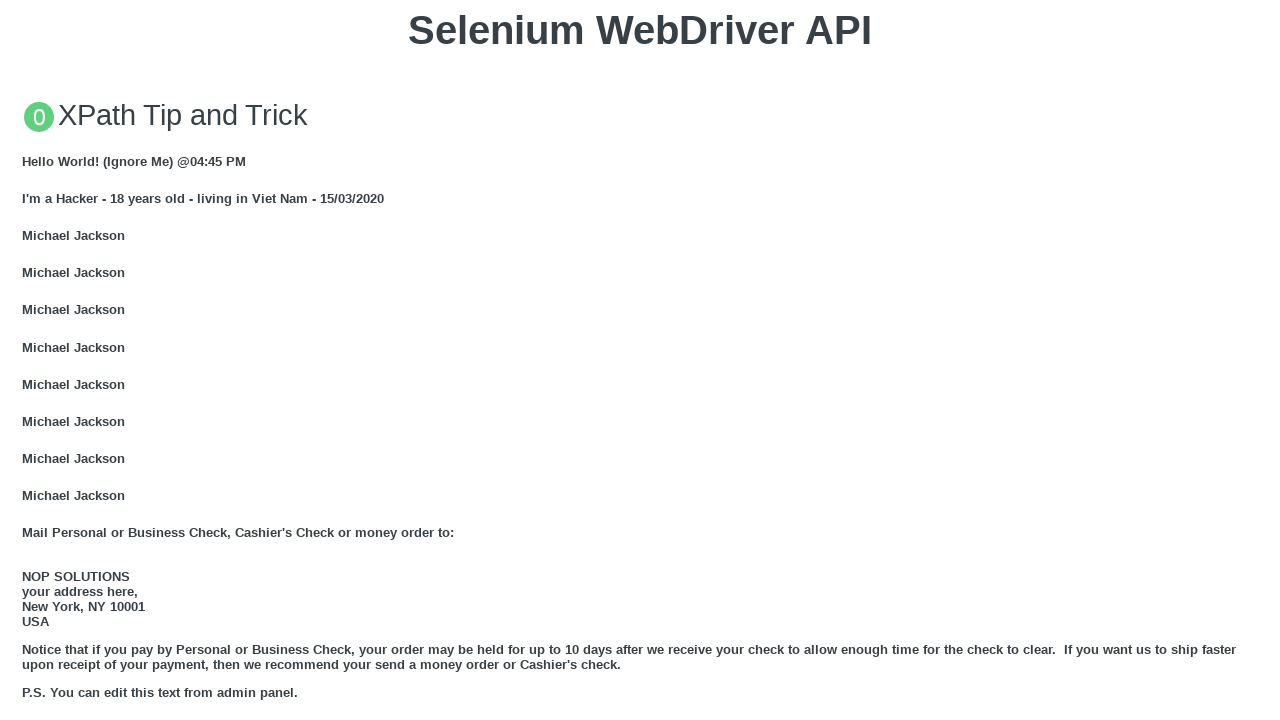

Clicked on Google link to open new tab at (56, 360) on xpath=//a[text()='GOOGLE']
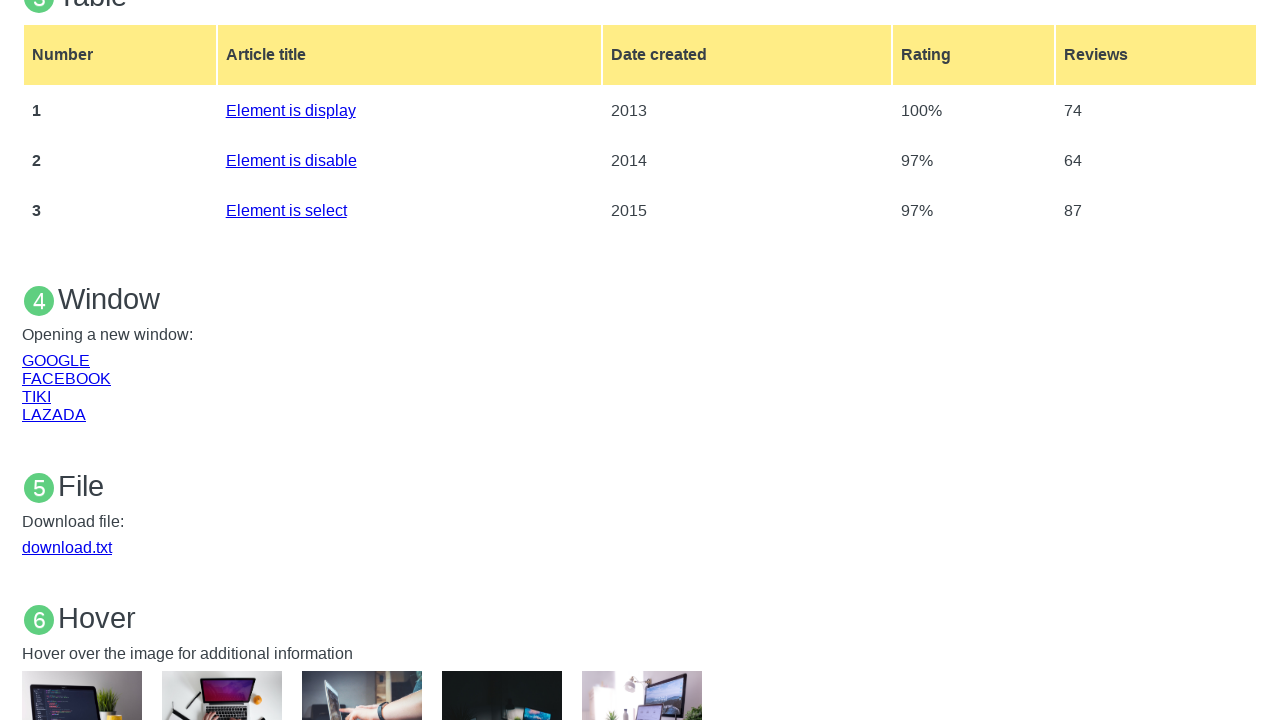

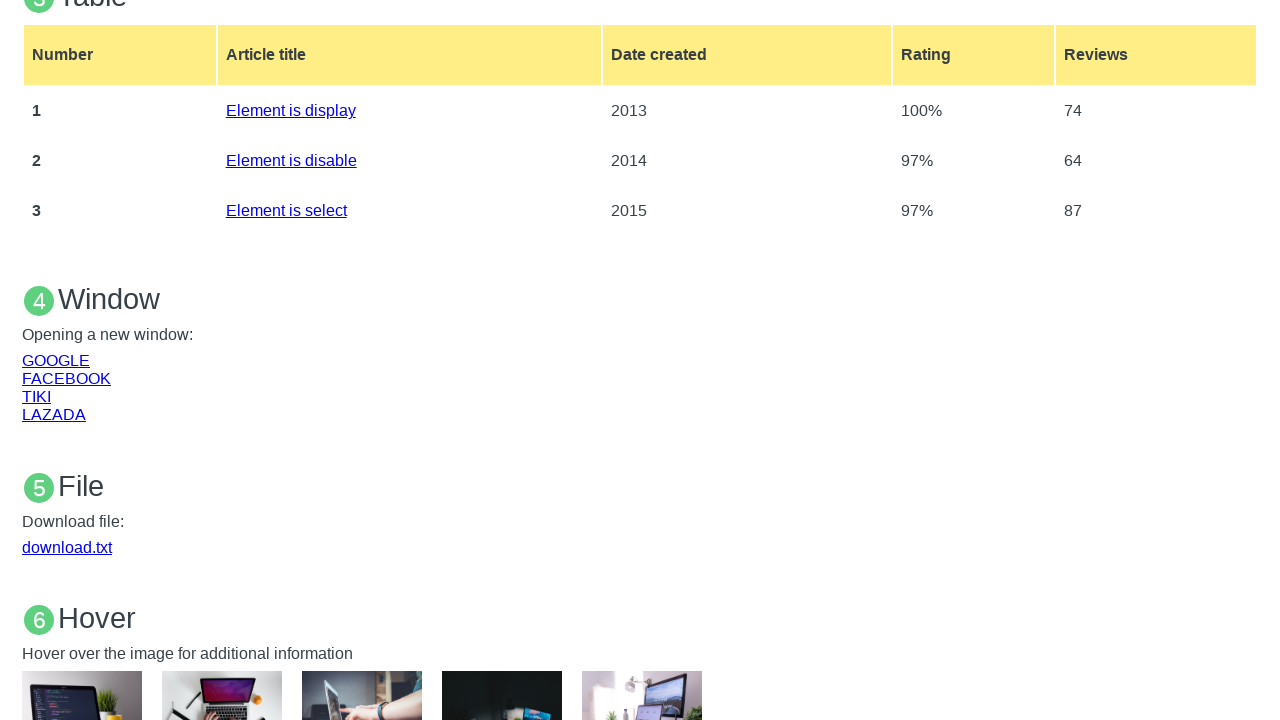